Tests text verification by navigating to verify text page and checking for welcome message

Starting URL: http://www.uitestingplayground.com/

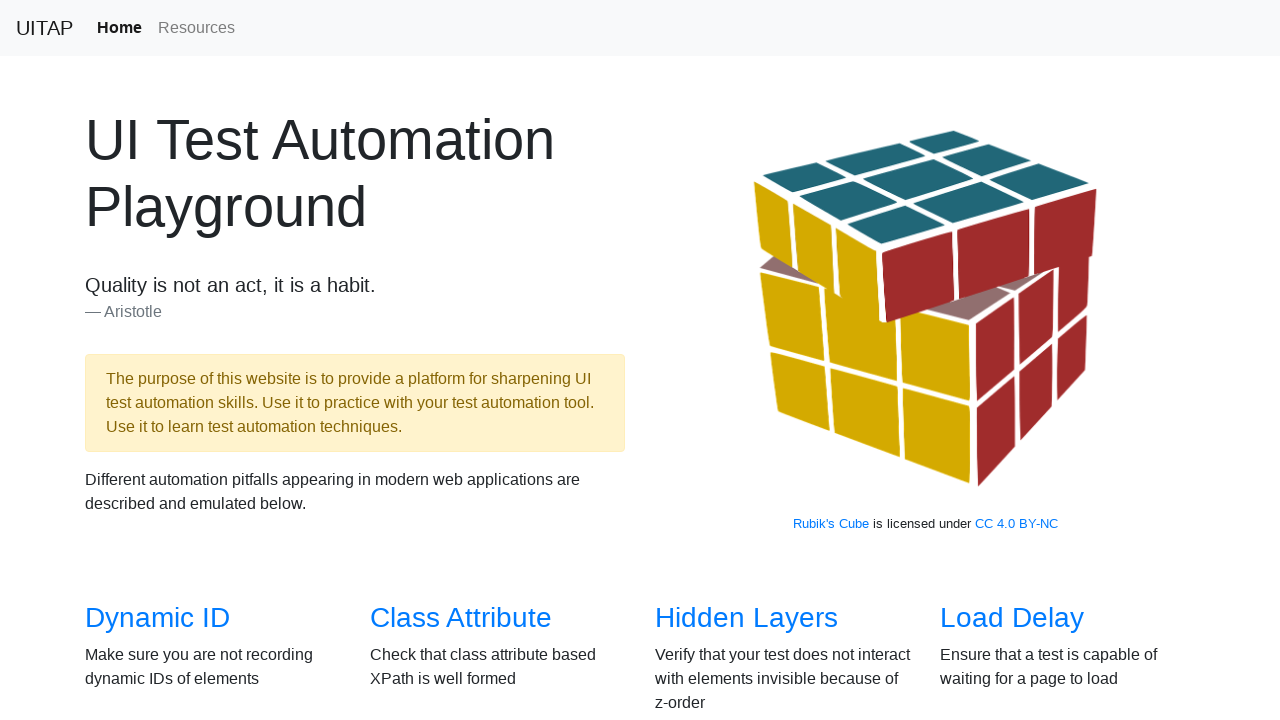

Clicked on Verify Text link at (720, 361) on a:has-text('Verify Text')
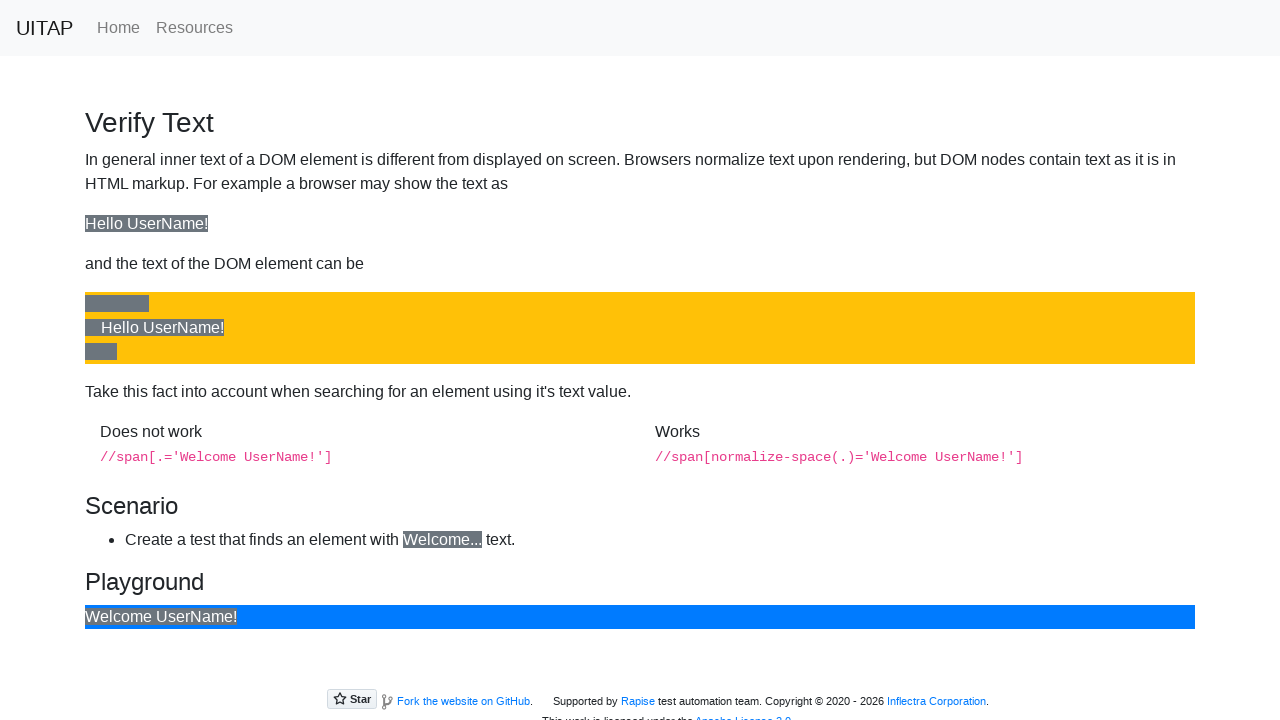

Welcome message element loaded
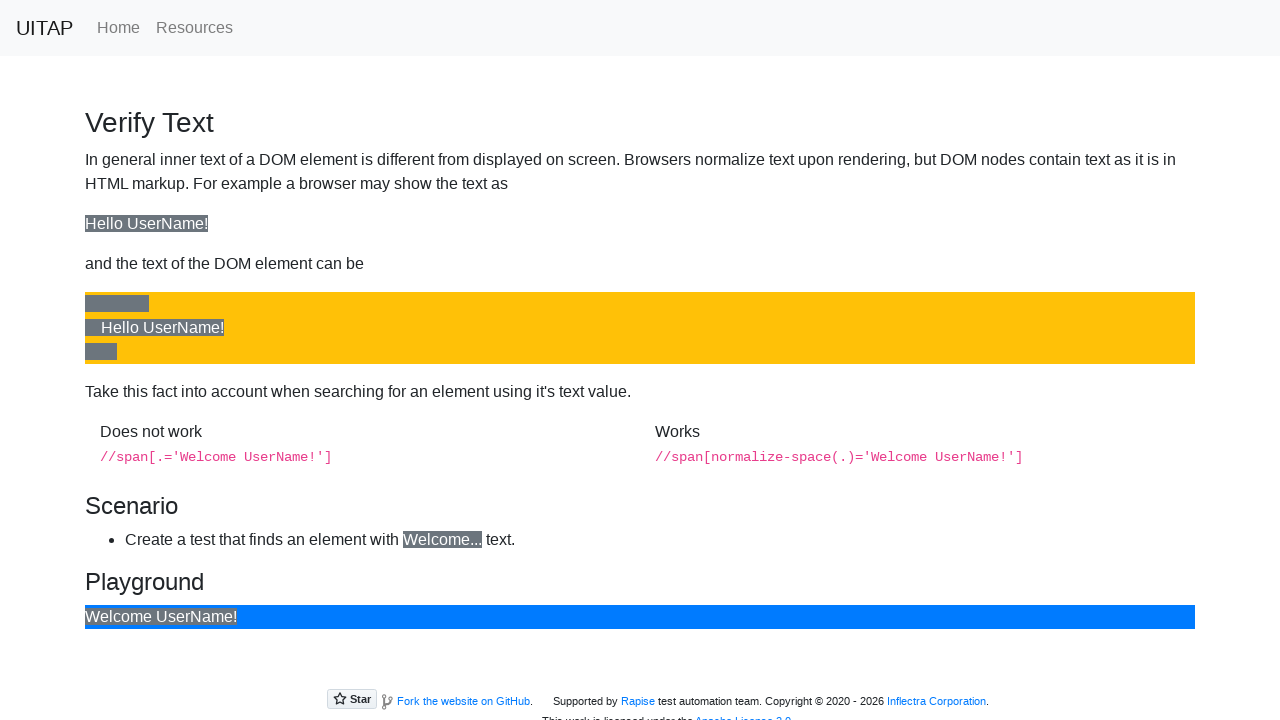

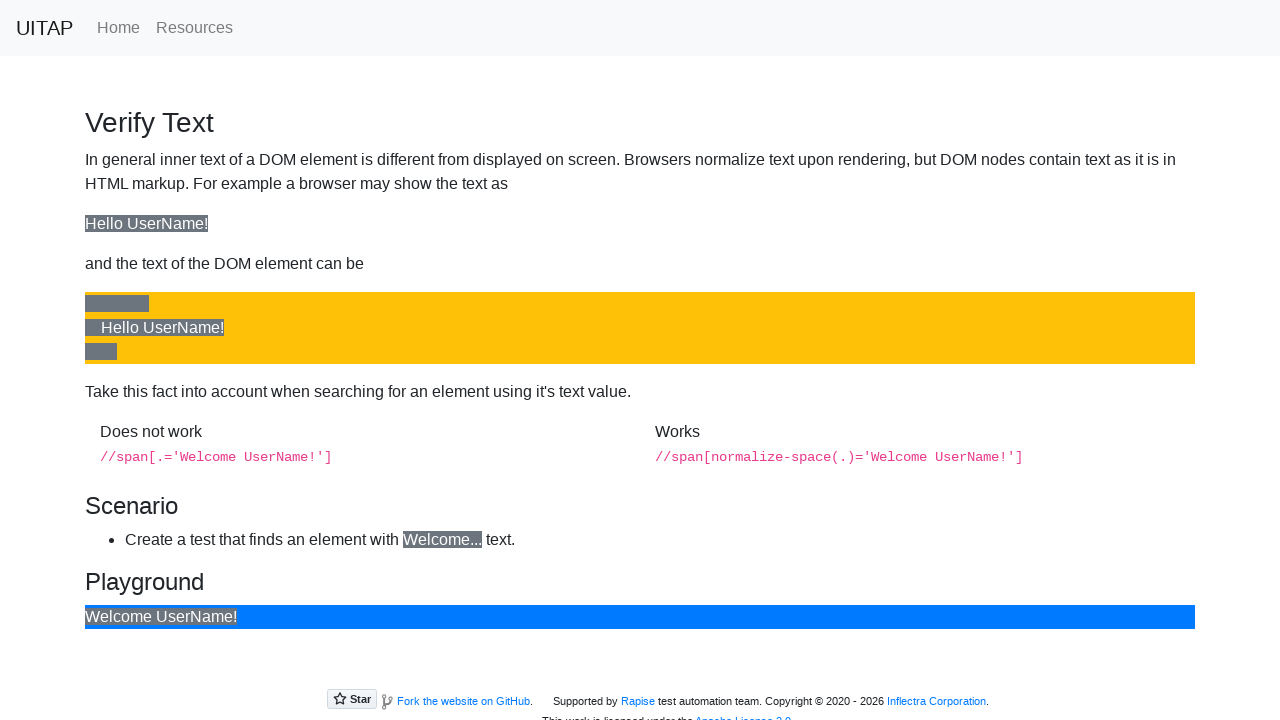